Tests interaction with a practice page by scrolling down, clicking a button, and filling/clearing an input field using JavaScript execution

Starting URL: https://www.letskodeit.com/practice

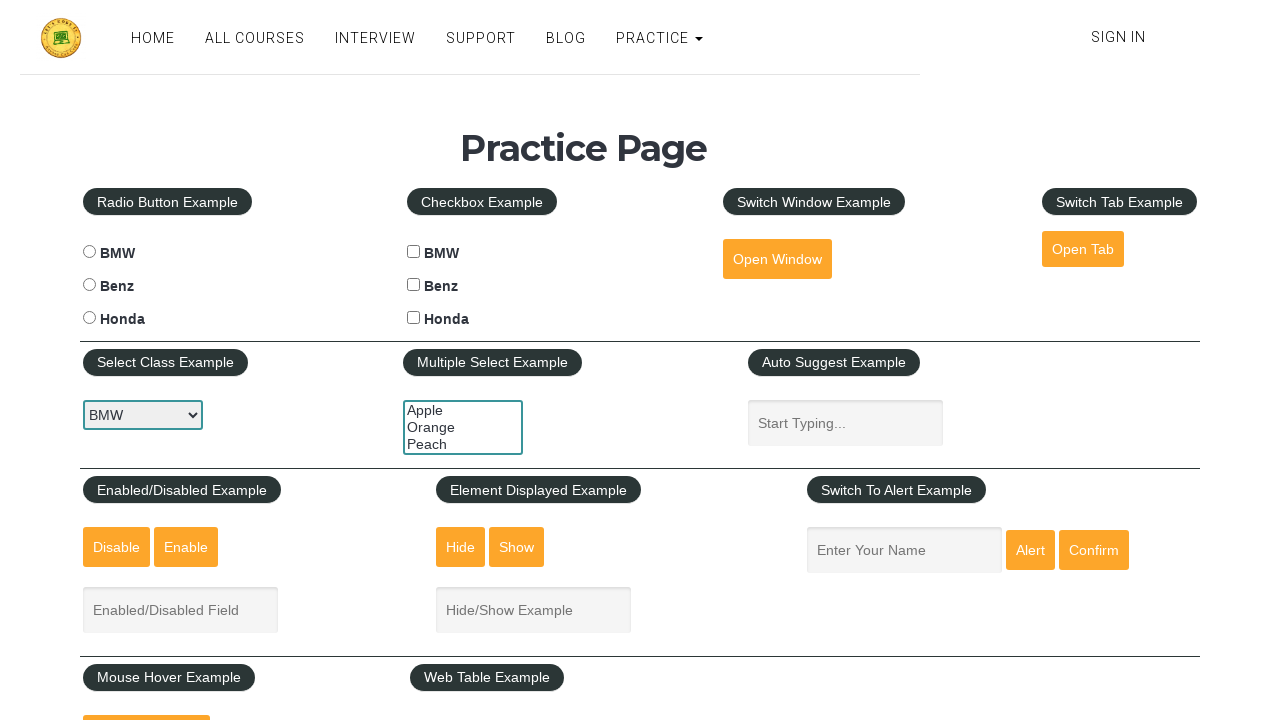

Scrolled down the page by 500 pixels
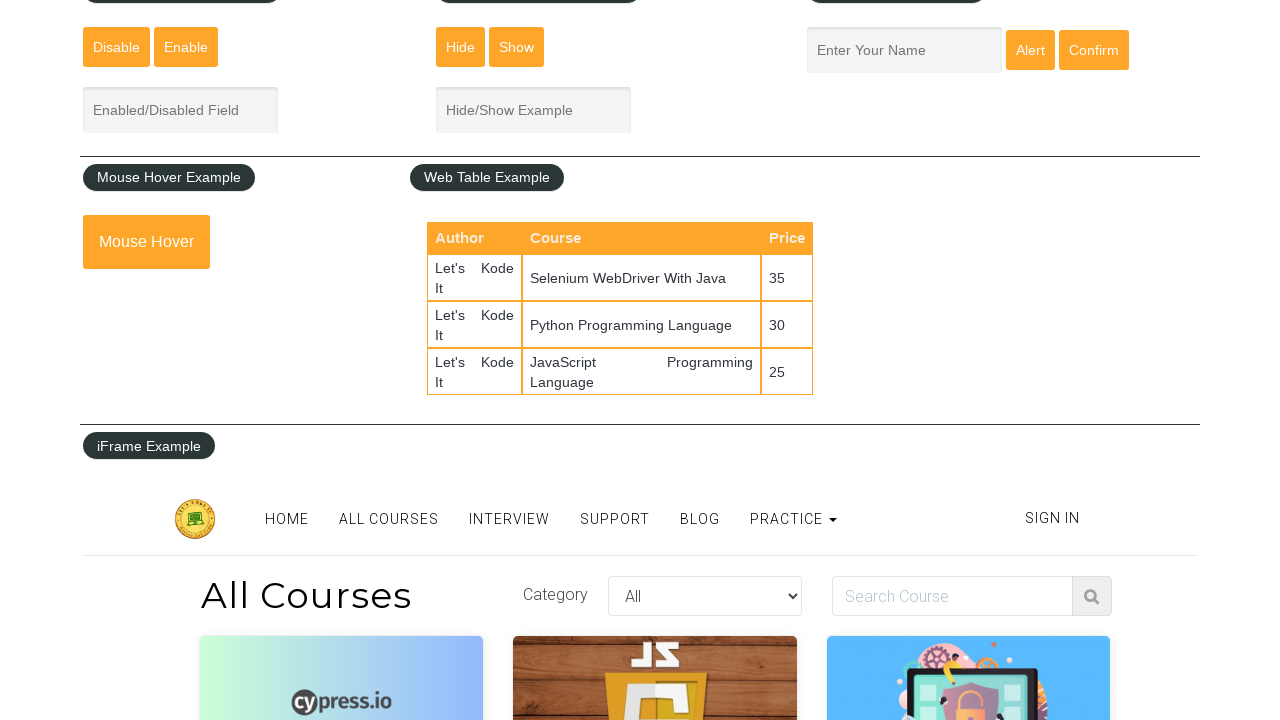

Scrolled down the page by another 500 pixels
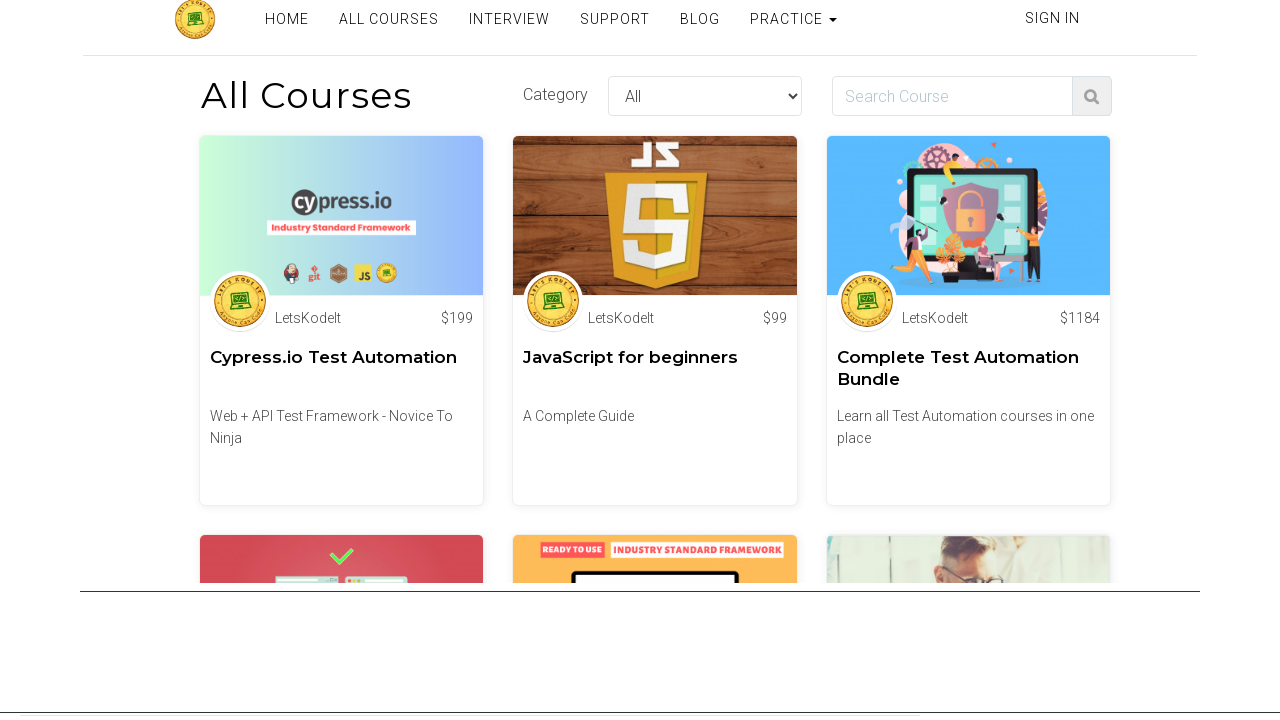

Clicked the disabled-button element at (116, 360) on input#disabled-button
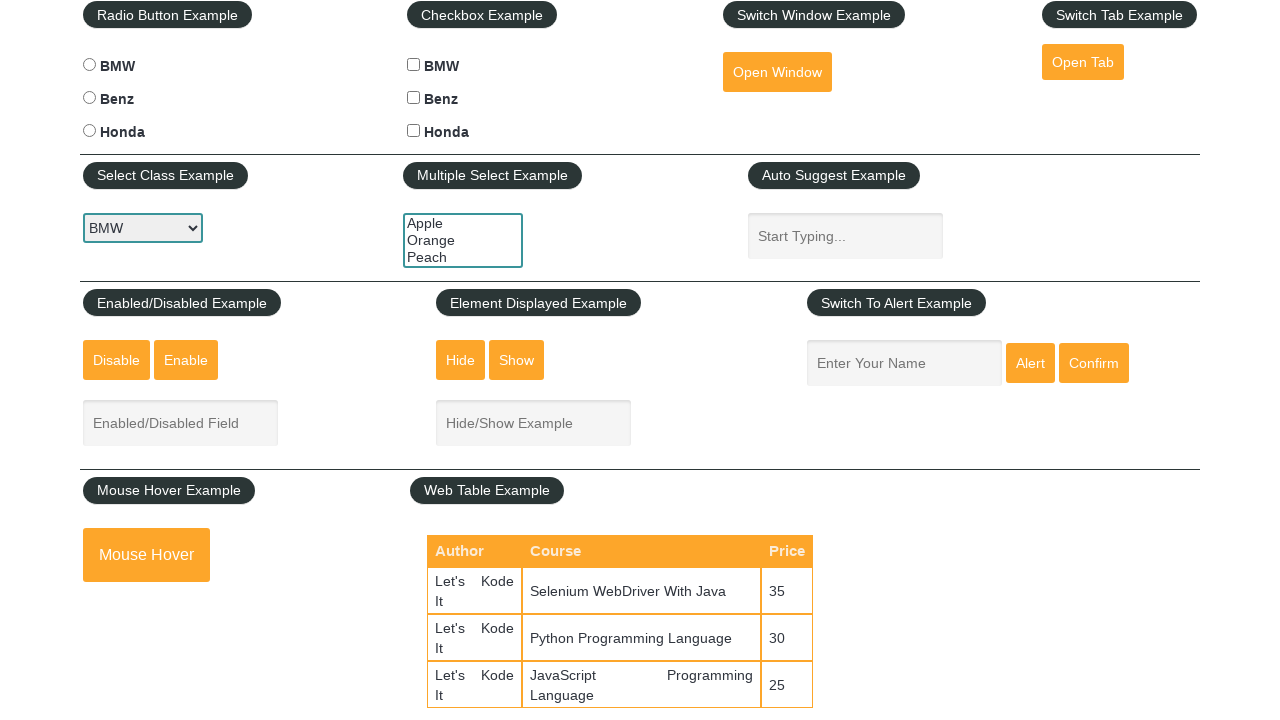

Filled input field with 'lavanya' using JavaScript execution
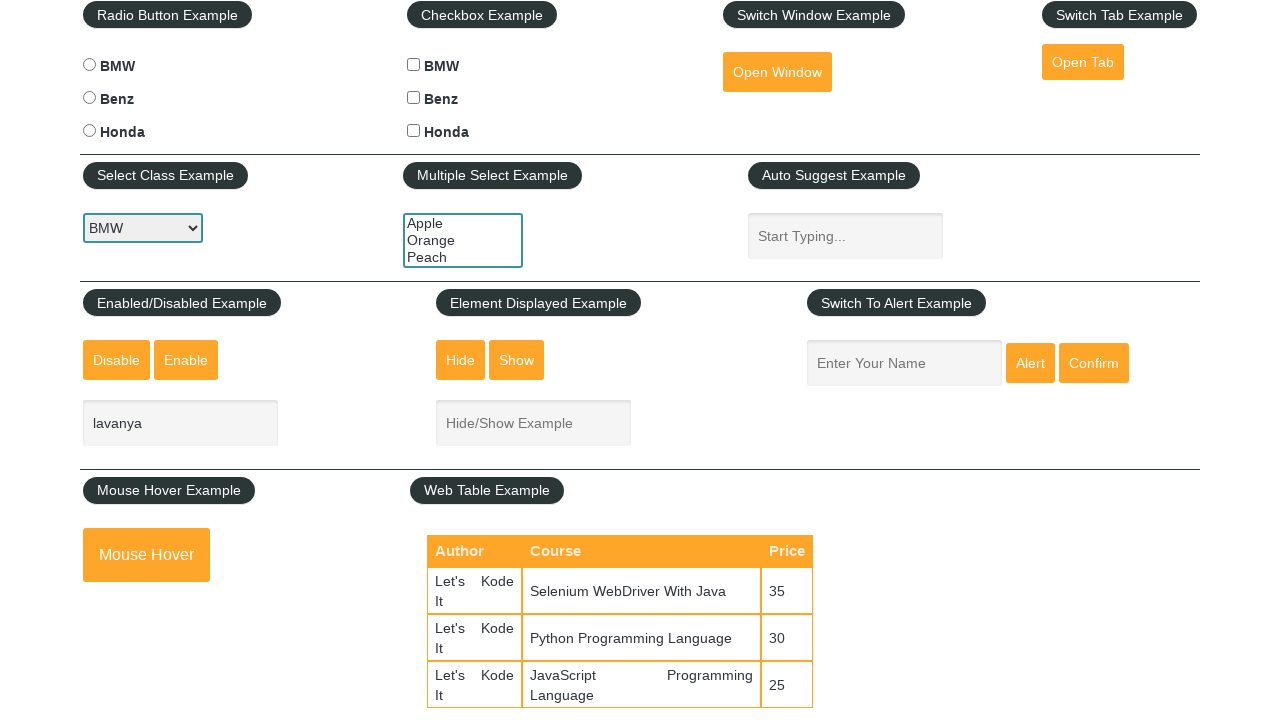

Cleared the input field using JavaScript execution
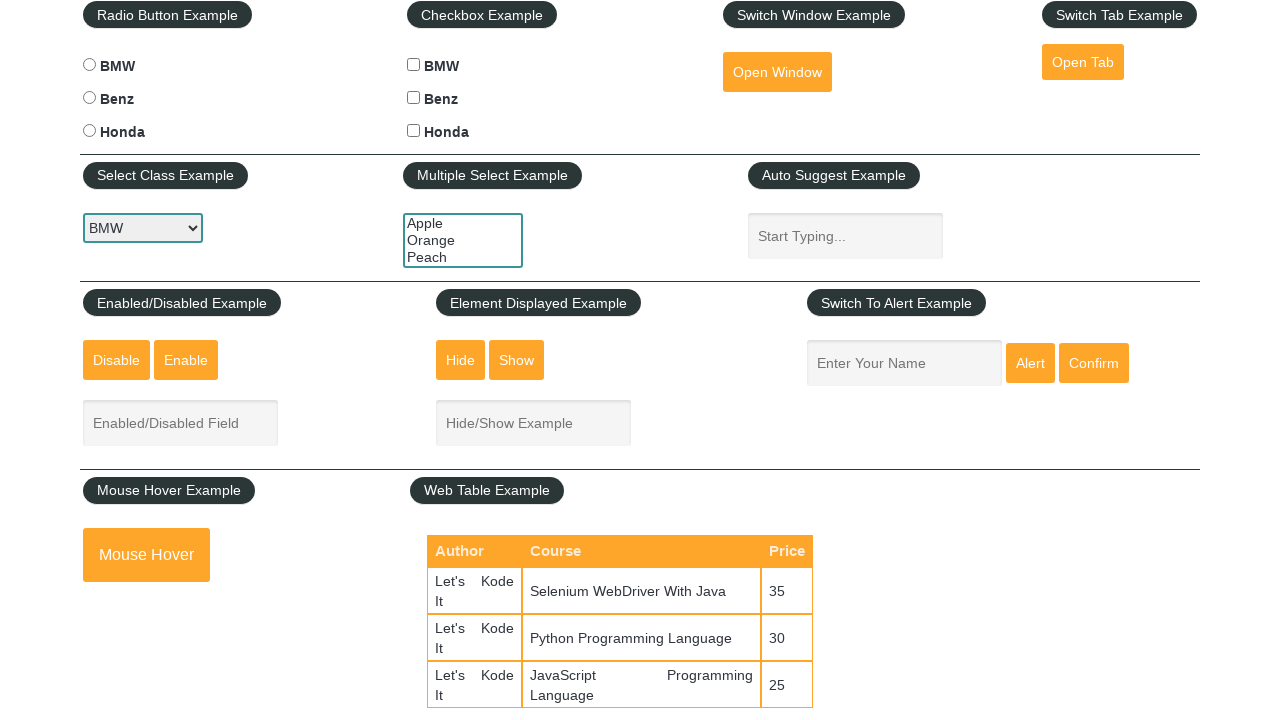

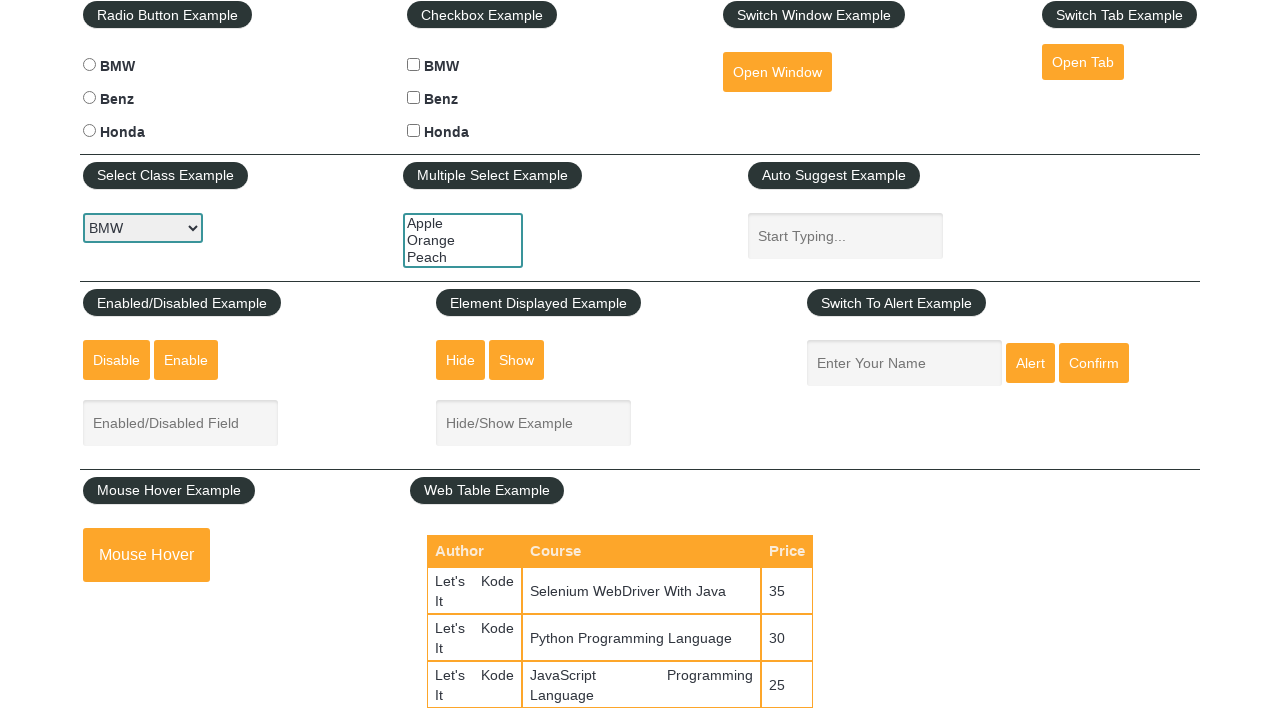